Verifies that the OrangeHRM login logo is displayed on the login page

Starting URL: https://opensource-demo.orangehrmlive.com/web/index.php/auth/login

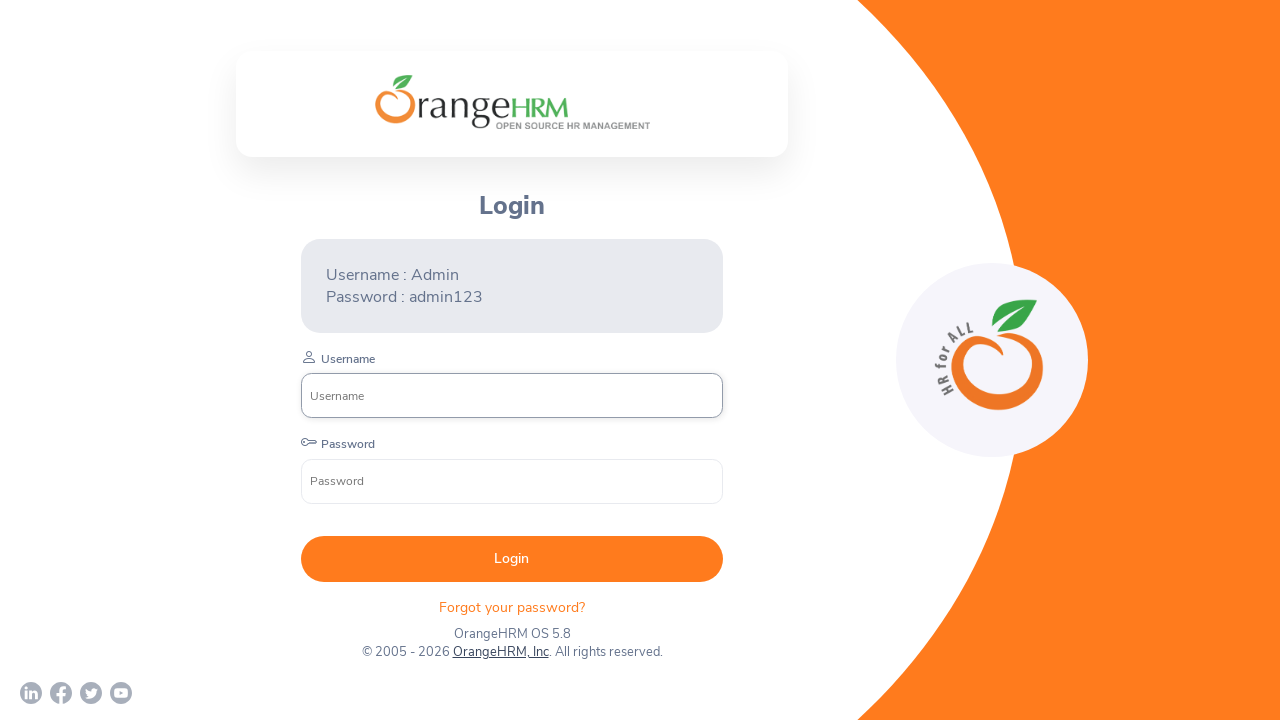

Waited for OrangeHRM login logo to become visible
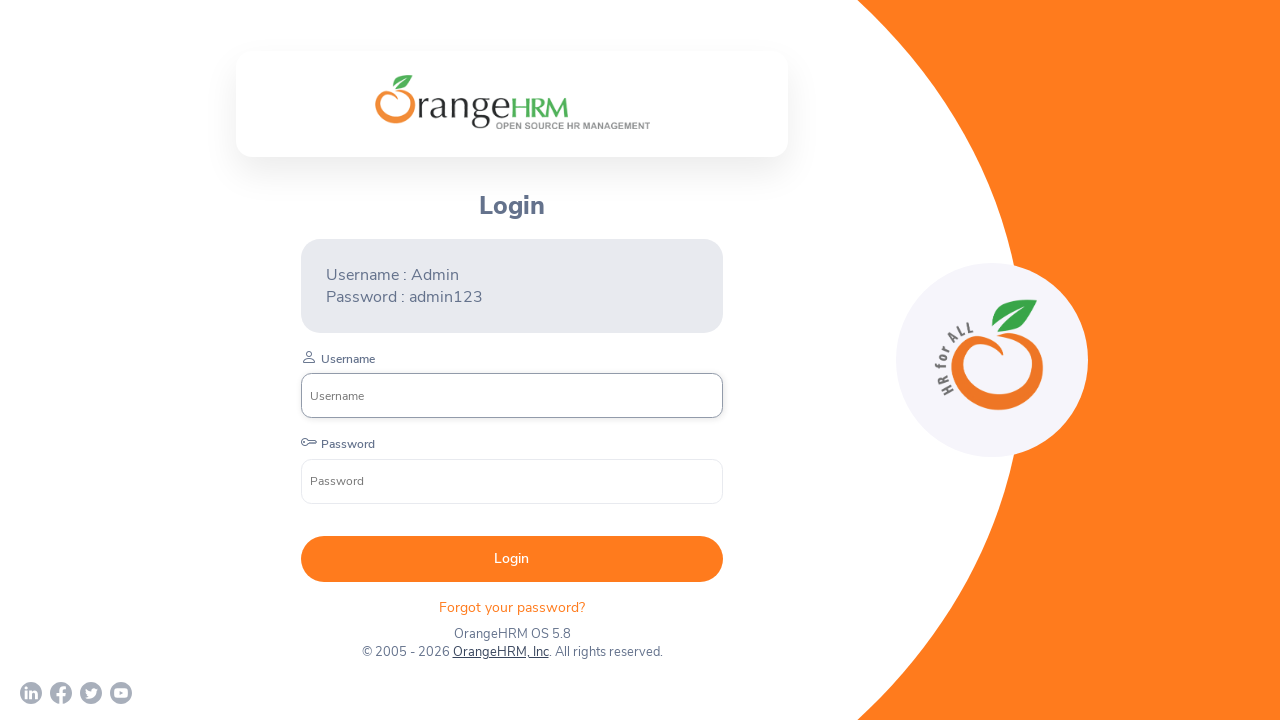

Verified that OrangeHRM login logo is displayed on the login page
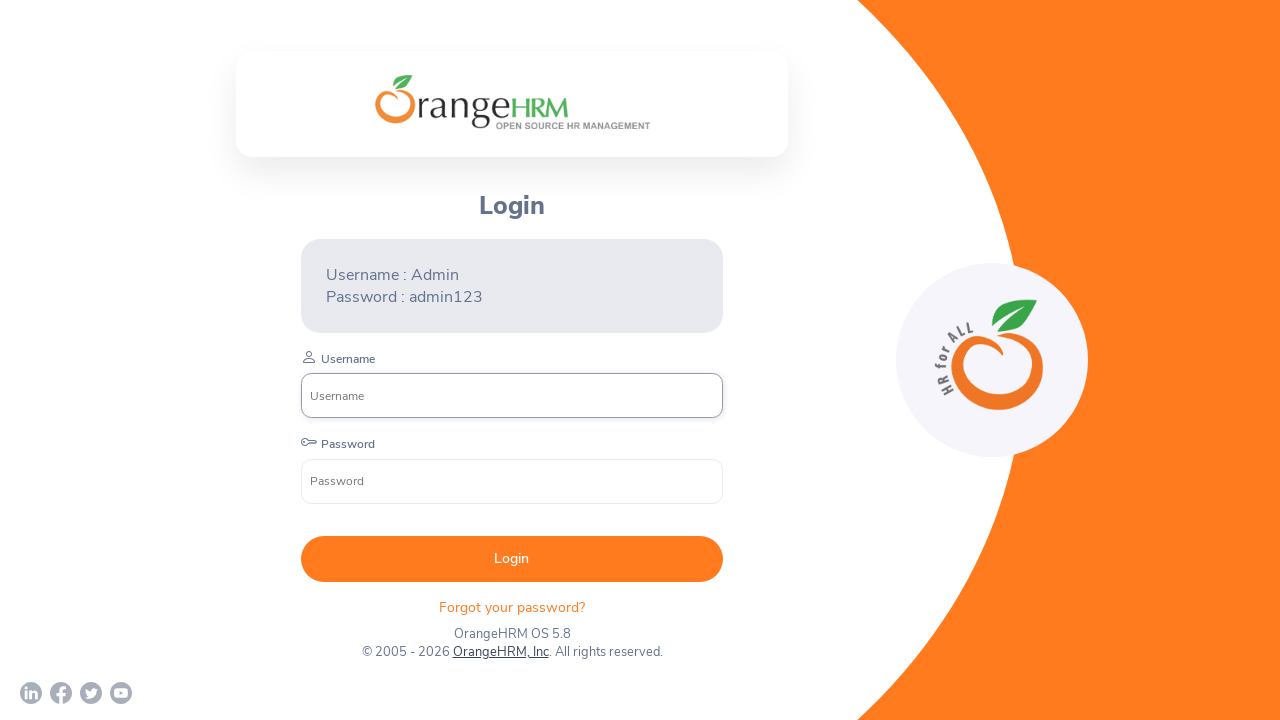

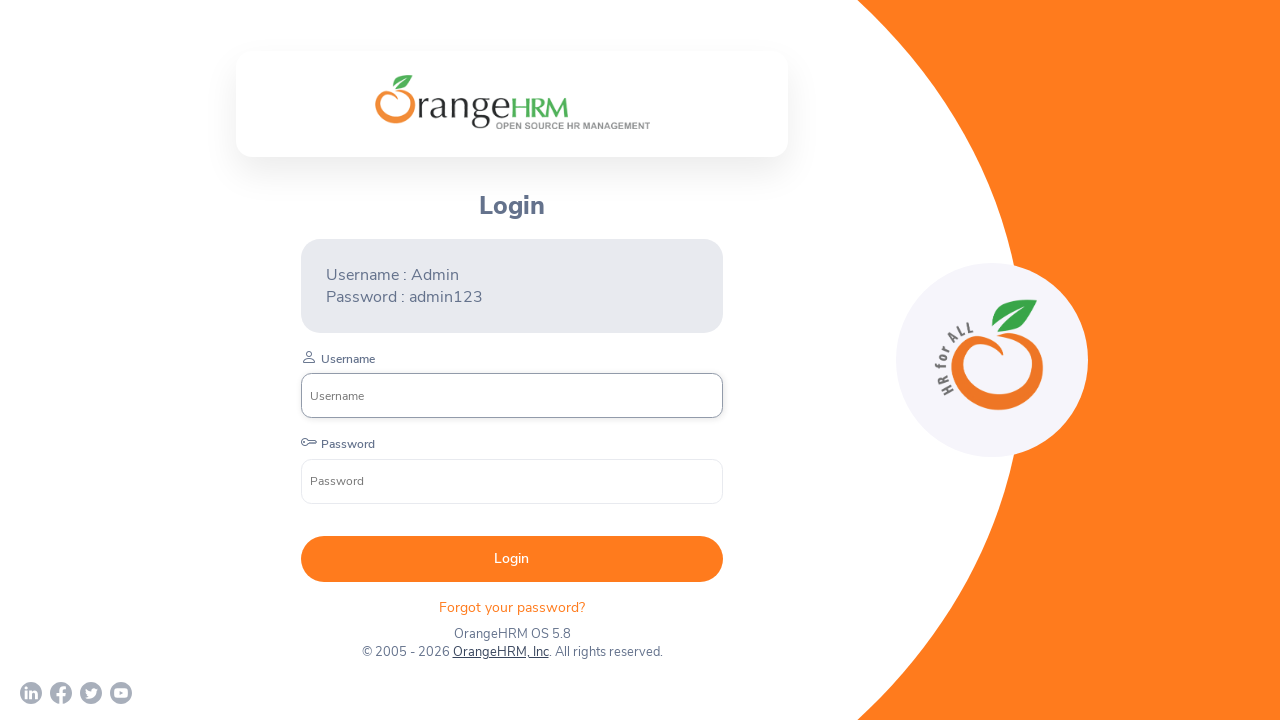